Tests that new todo items are appended to the bottom of the list by creating 3 items and verifying the count

Starting URL: https://demo.playwright.dev/todomvc

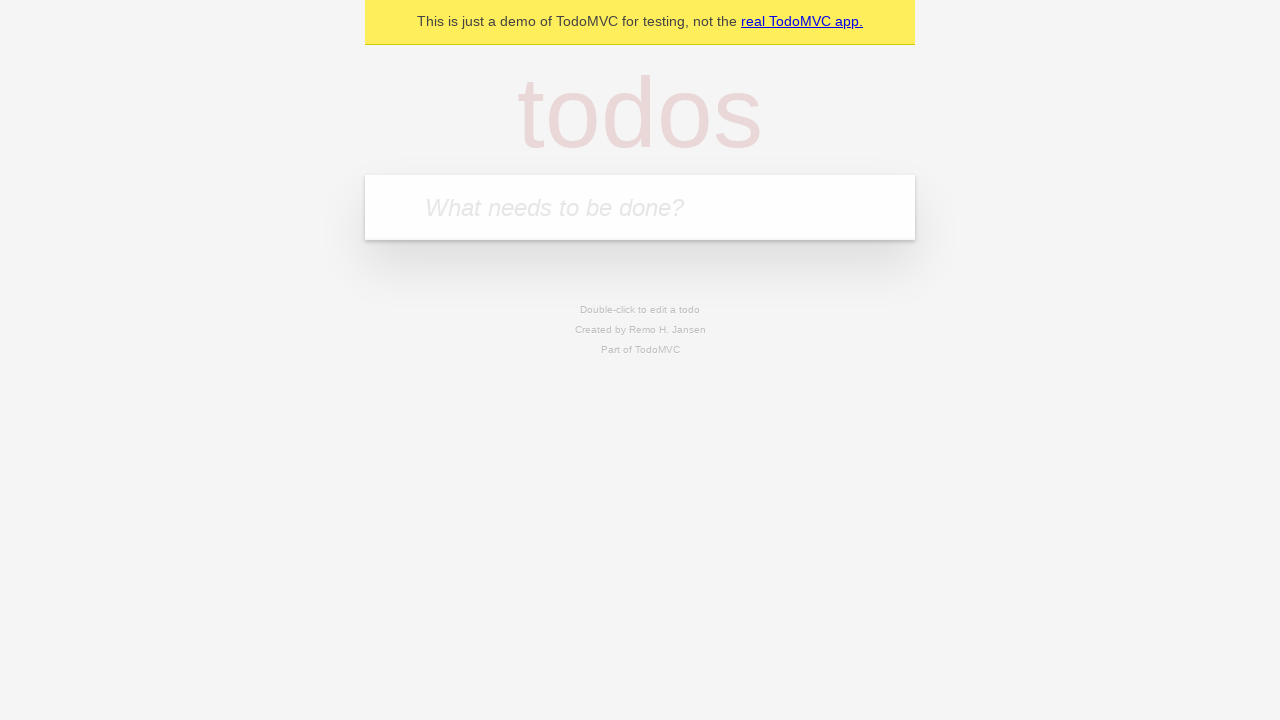

Filled todo input with 'buy some cheese' on internal:attr=[placeholder="What needs to be done?"i]
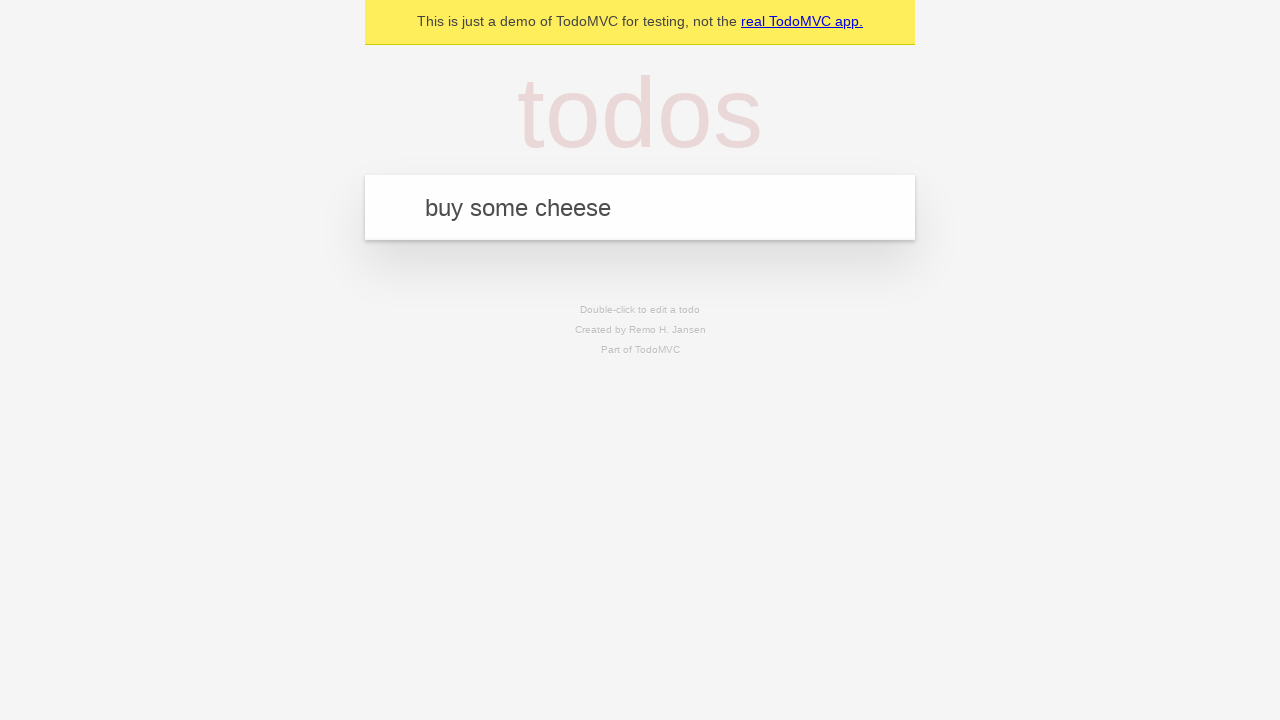

Pressed Enter to create first todo item on internal:attr=[placeholder="What needs to be done?"i]
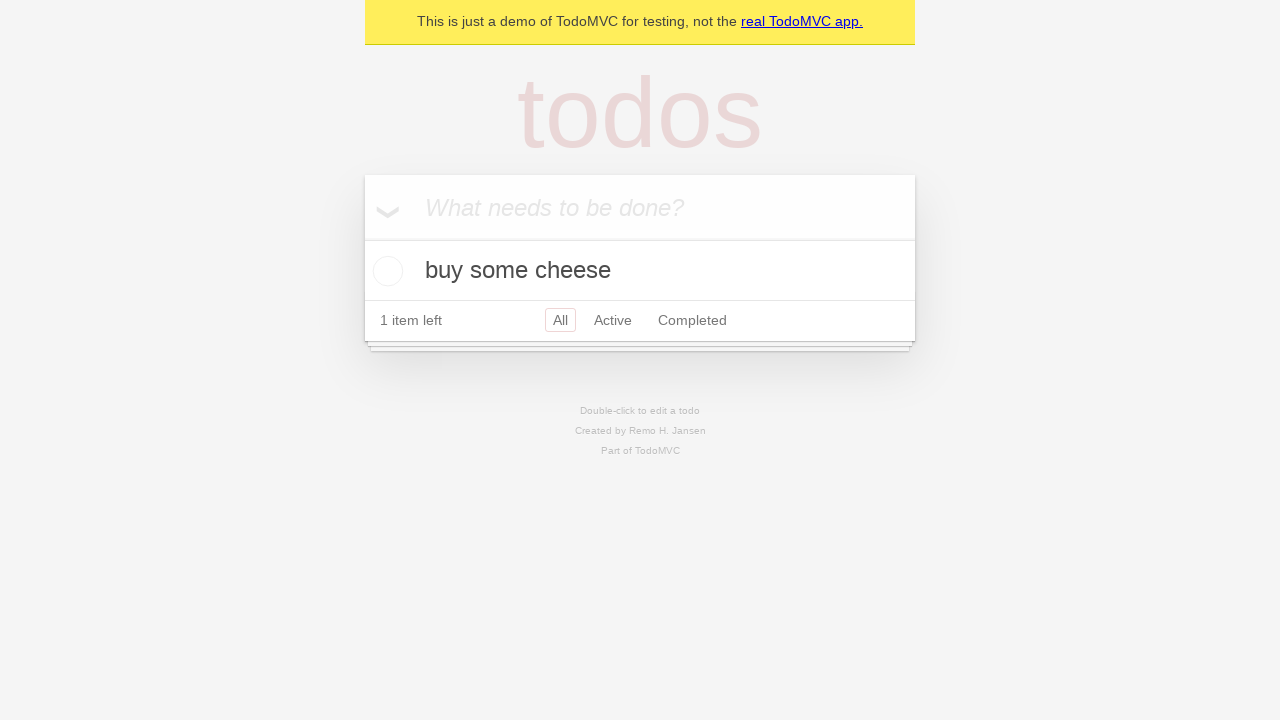

Filled todo input with 'feed the cat' on internal:attr=[placeholder="What needs to be done?"i]
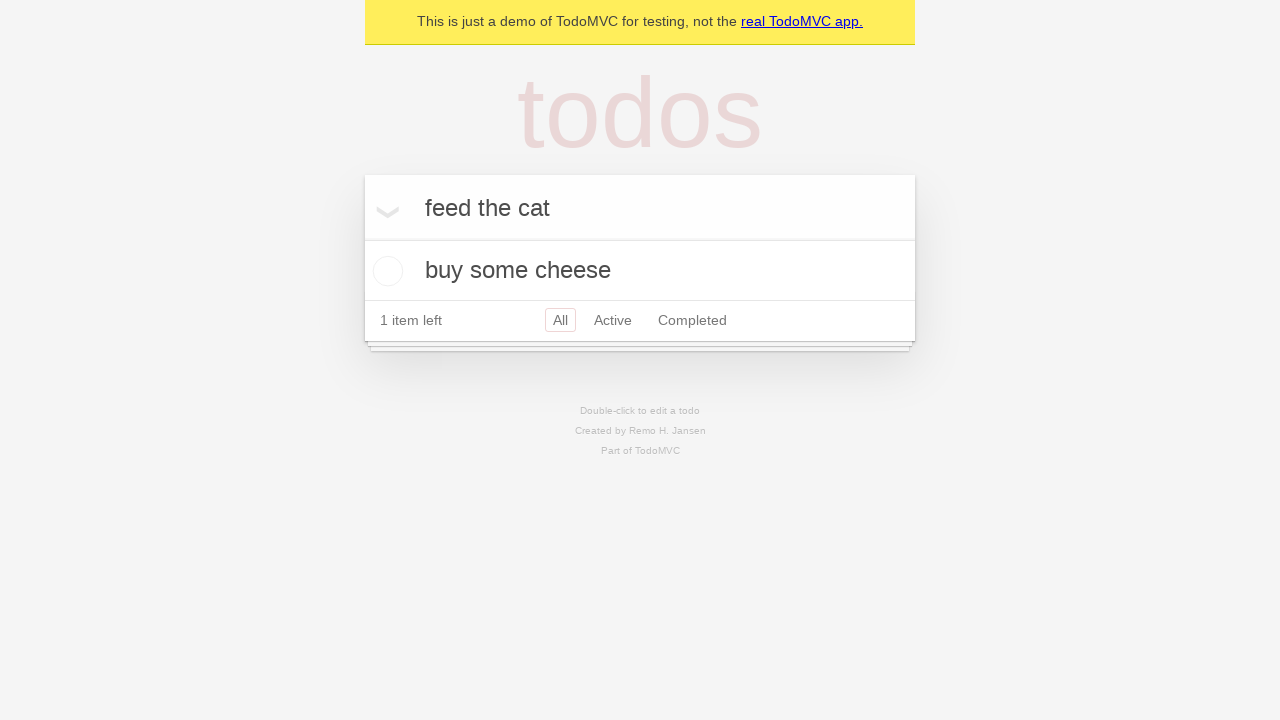

Pressed Enter to create second todo item on internal:attr=[placeholder="What needs to be done?"i]
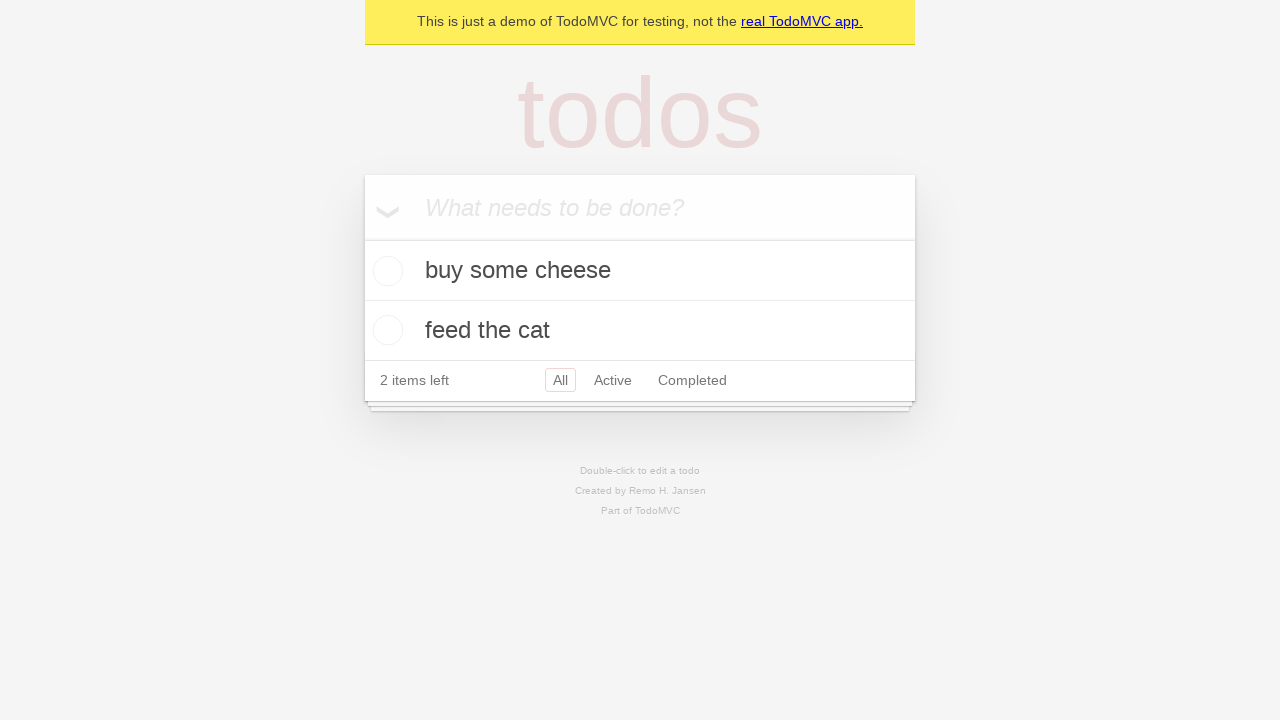

Filled todo input with 'book a doctors appointment' on internal:attr=[placeholder="What needs to be done?"i]
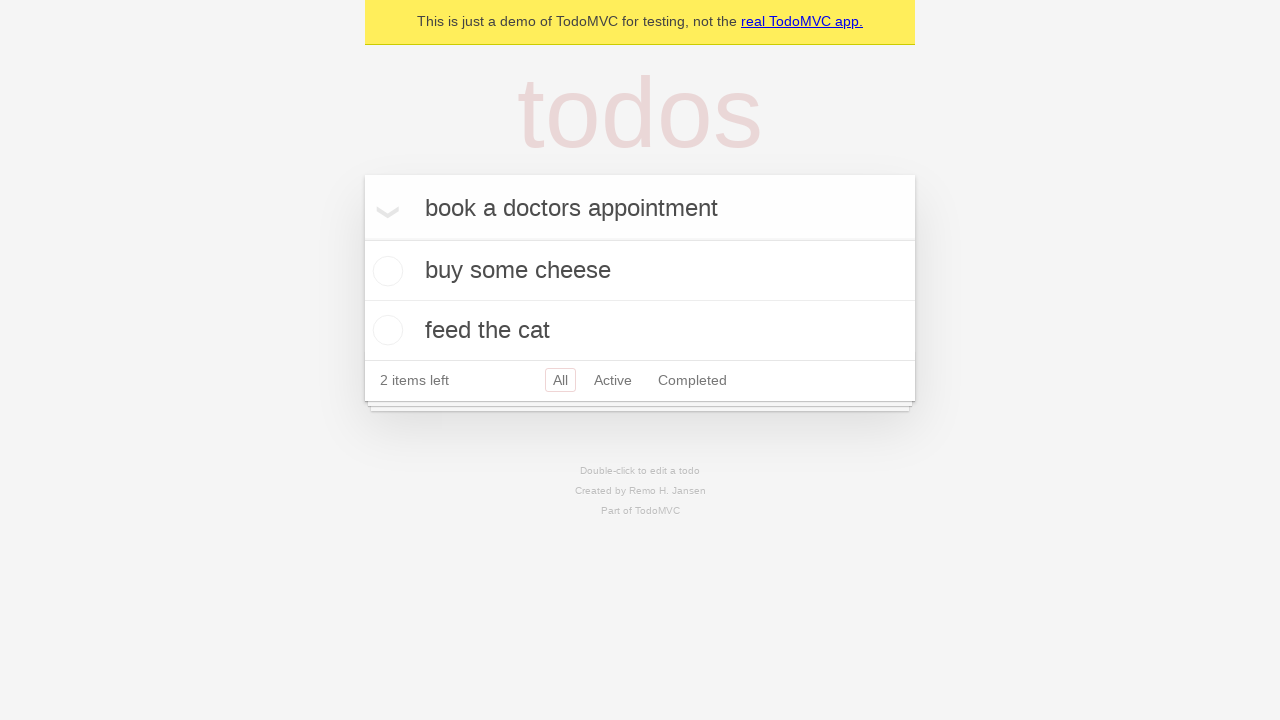

Pressed Enter to create third todo item on internal:attr=[placeholder="What needs to be done?"i]
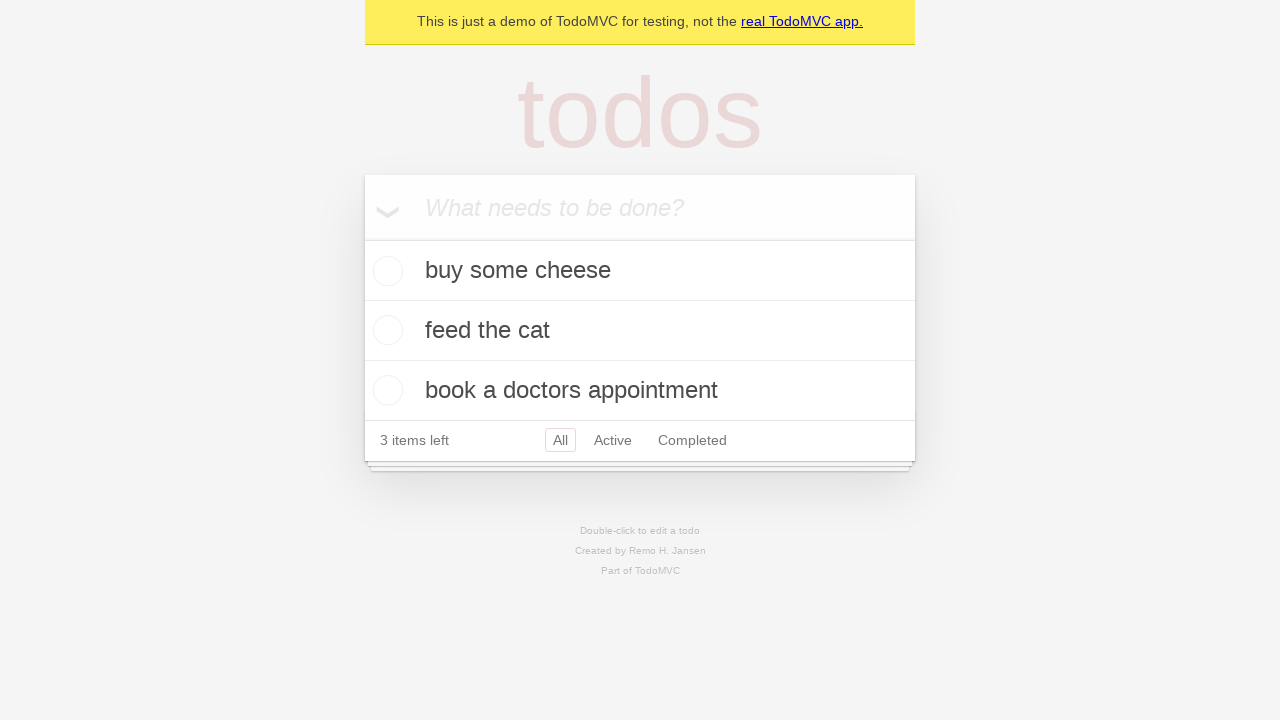

Verified '3 items left' text is displayed, confirming all items were appended to the list
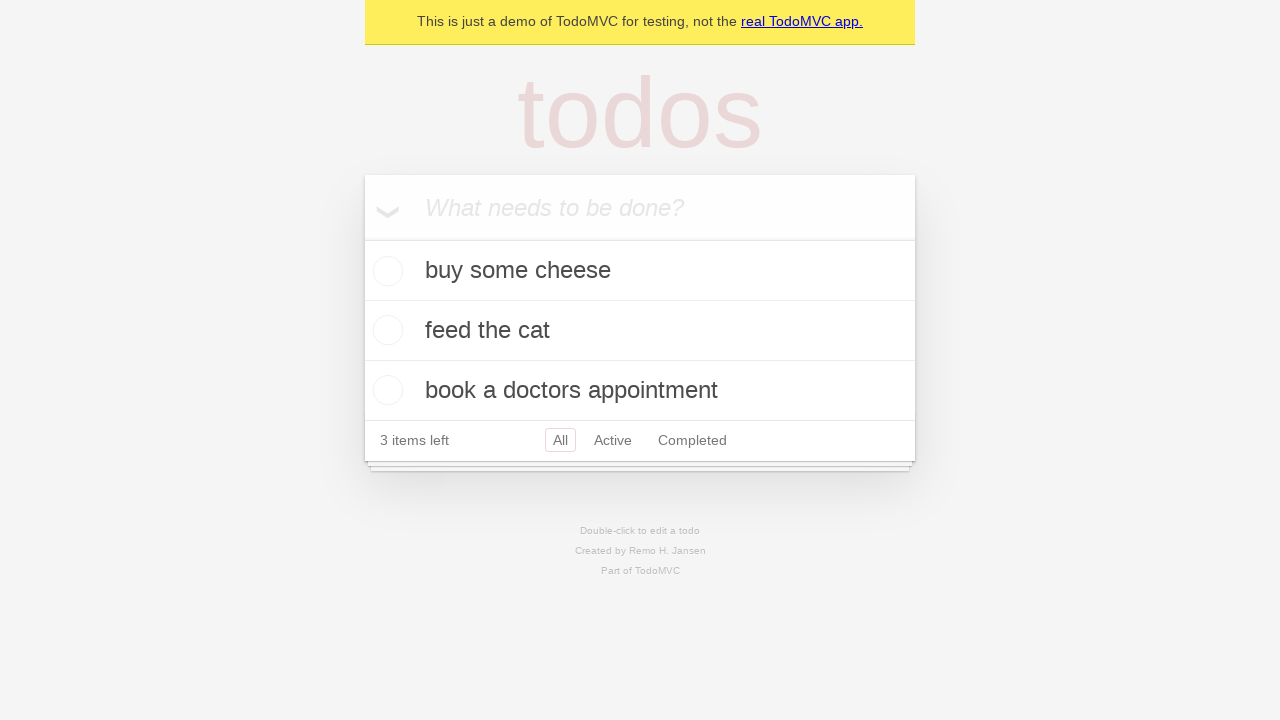

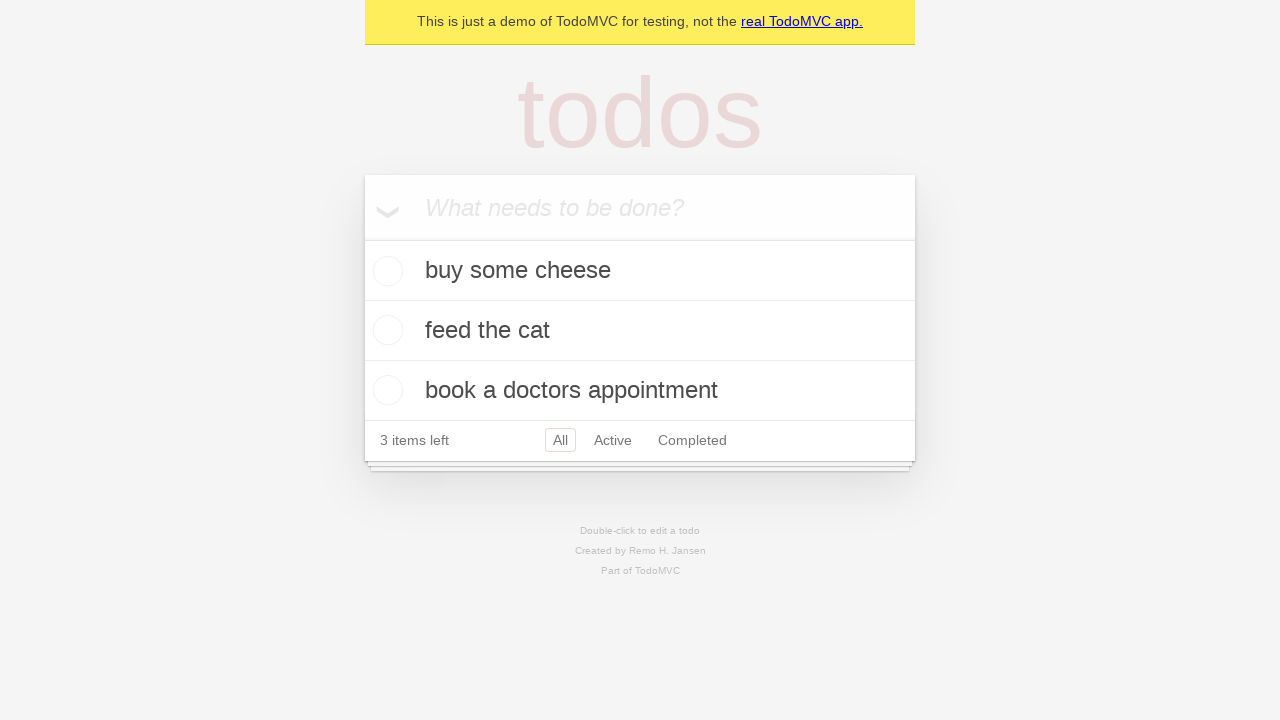